Tests creating a new paste on Pastebin by filling in the paste content textarea, selecting an expiration option, and entering a paste name.

Starting URL: https://pastebin.com

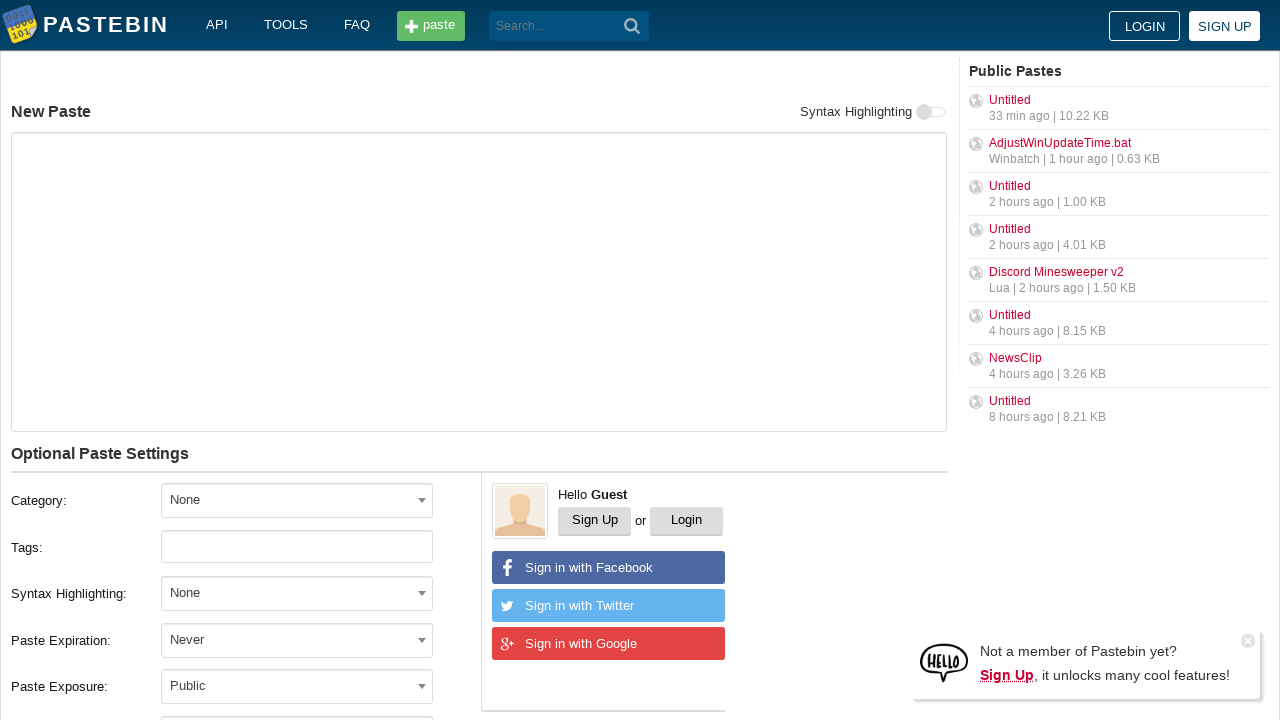

Filled paste content textarea with 'Hello from WebDriver' on textarea#postform-text
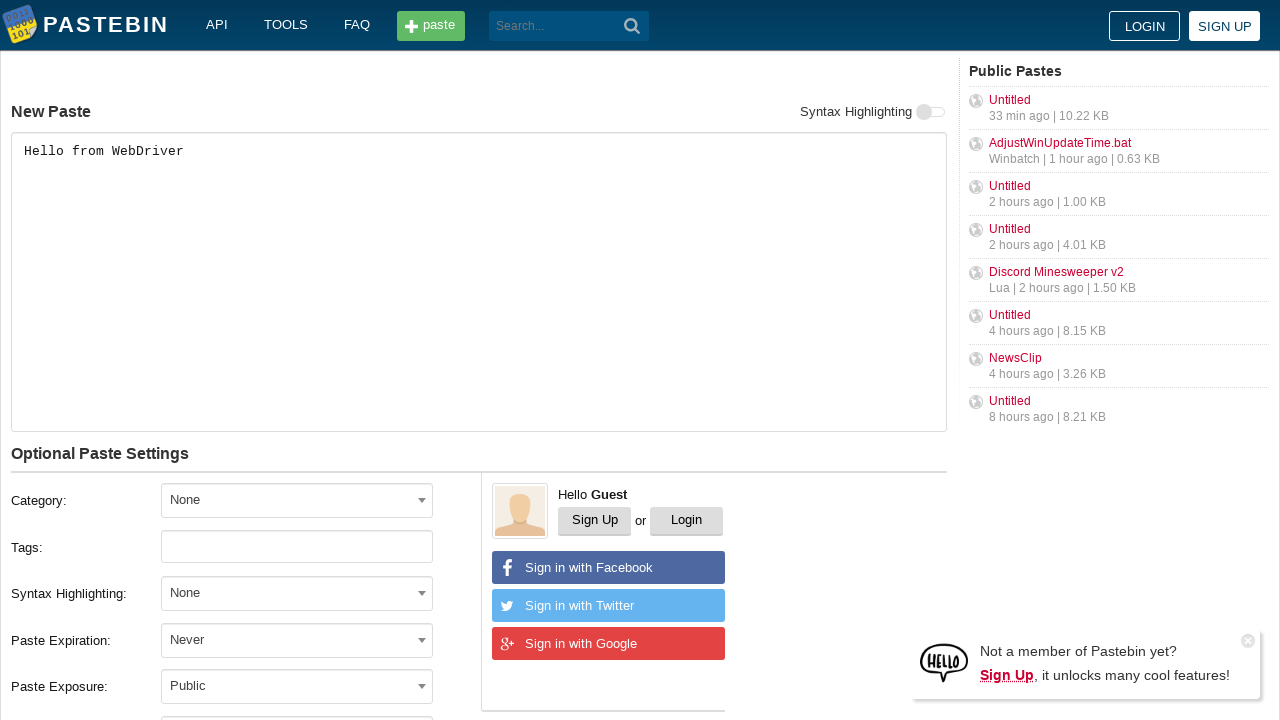

Clicked expiration dropdown to open it at (297, 640) on #select2-postform-expiration-container
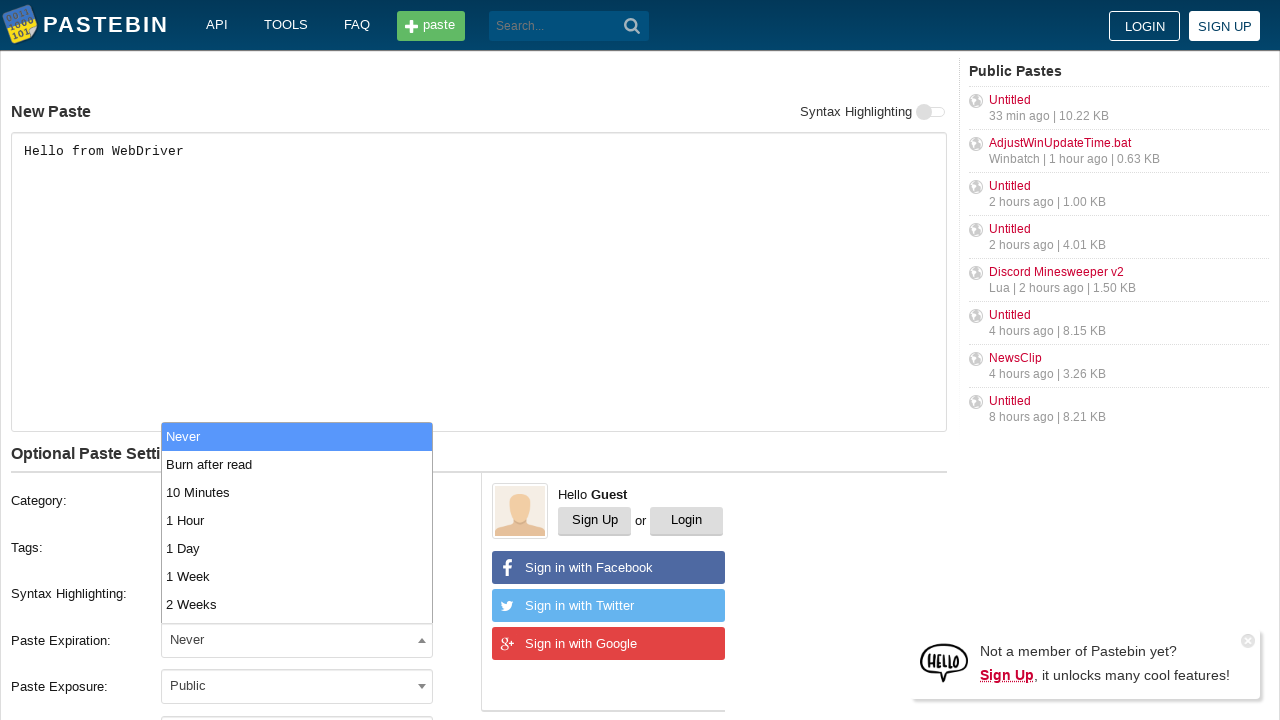

Selected '10 Minutes' expiration option at (297, 492) on li[id*='postform-expiration'][id*='10M']
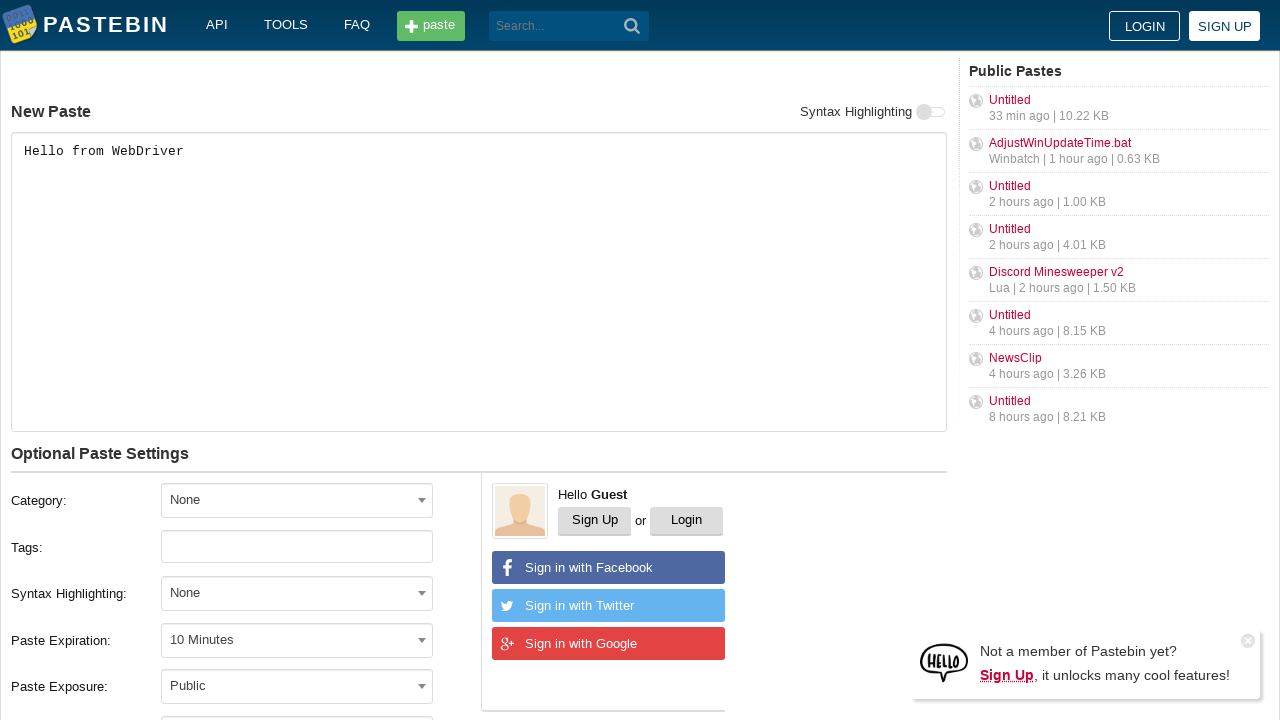

Filled paste name field with 'helloweb' on input#postform-name
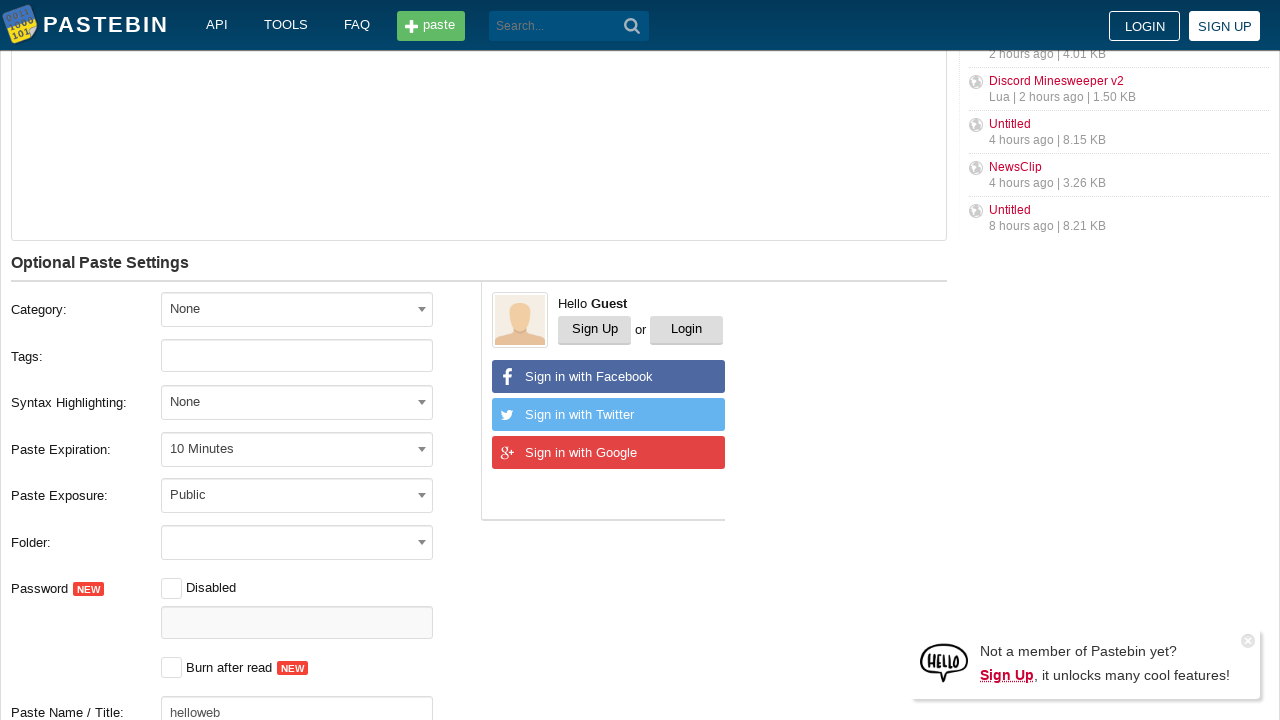

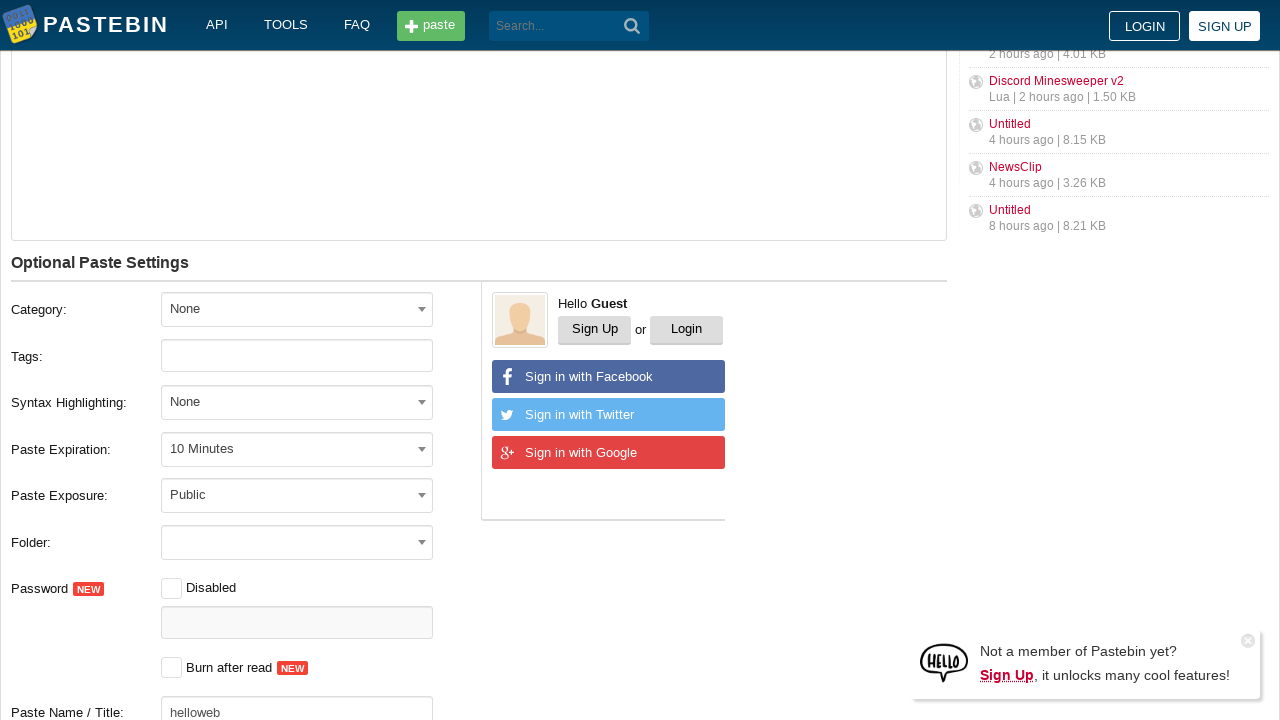